Tests registration form with a valid 5-digit zip code, verifying that the Register button is displayed after clicking Continue

Starting URL: https://www.sharelane.com/cgi-bin/register.py

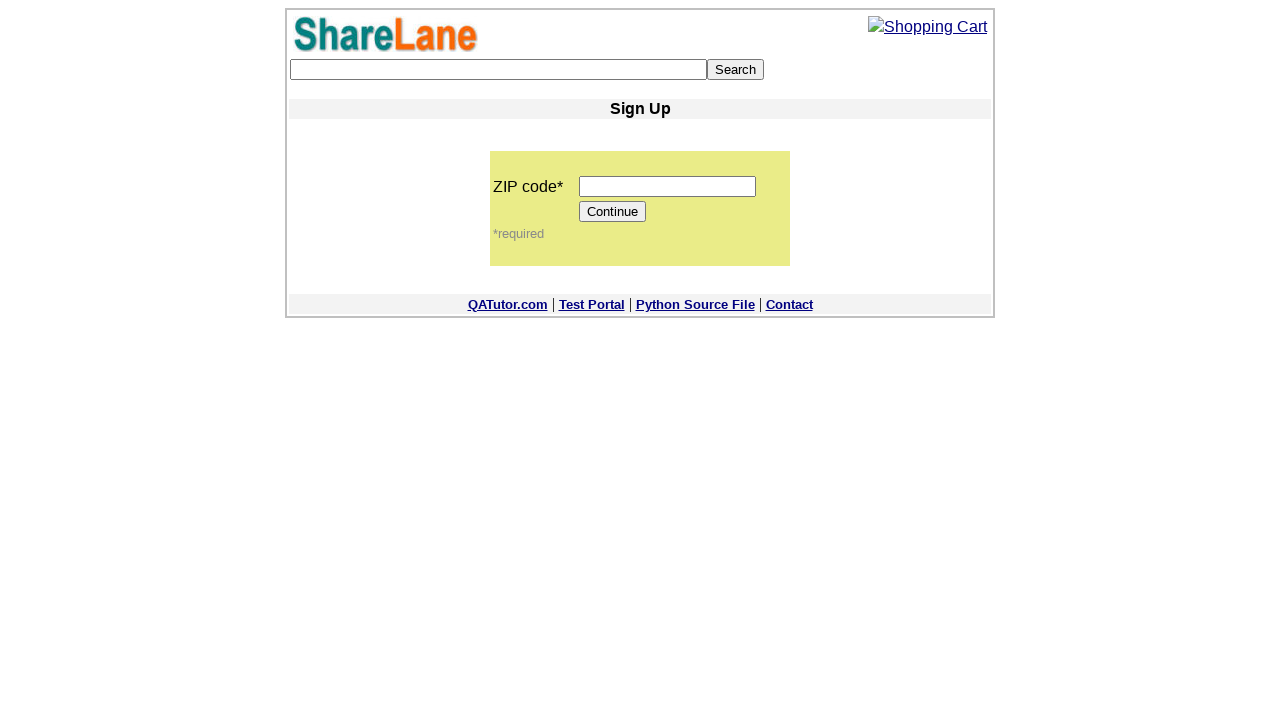

Filled zip code field with '12345' on input[name='zip_code']
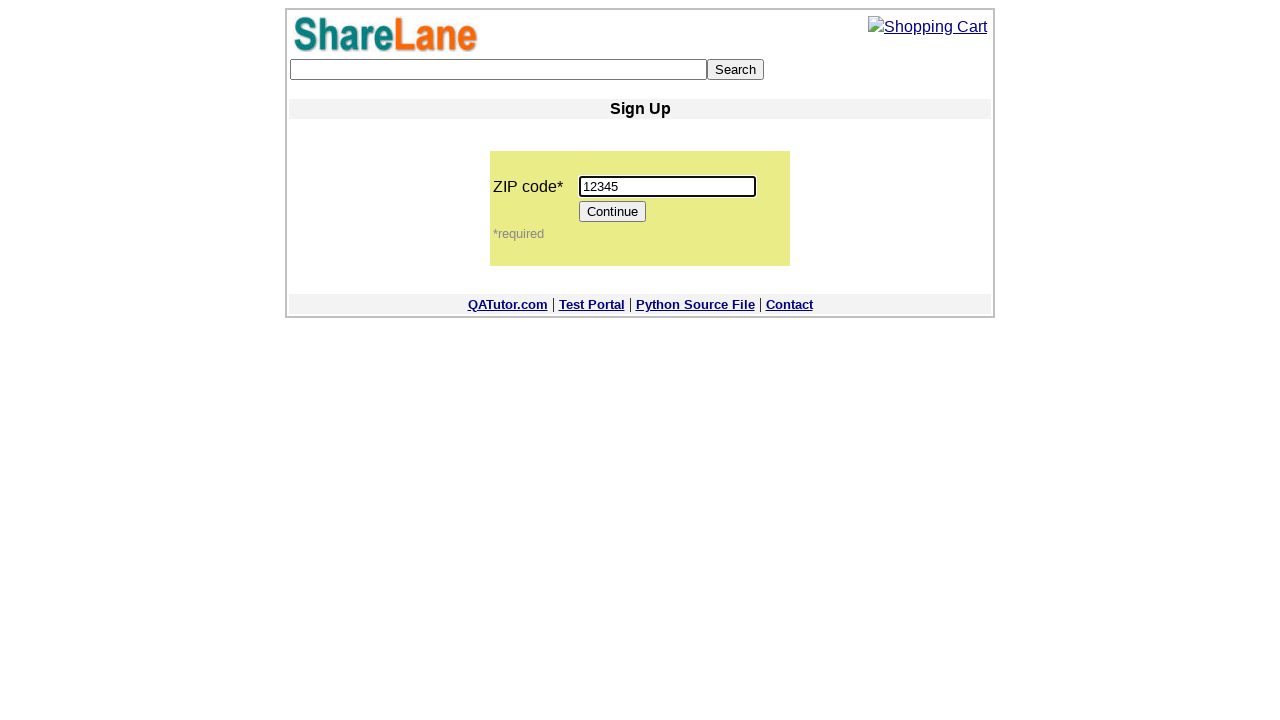

Clicked Continue button at (613, 212) on input[value='Continue']
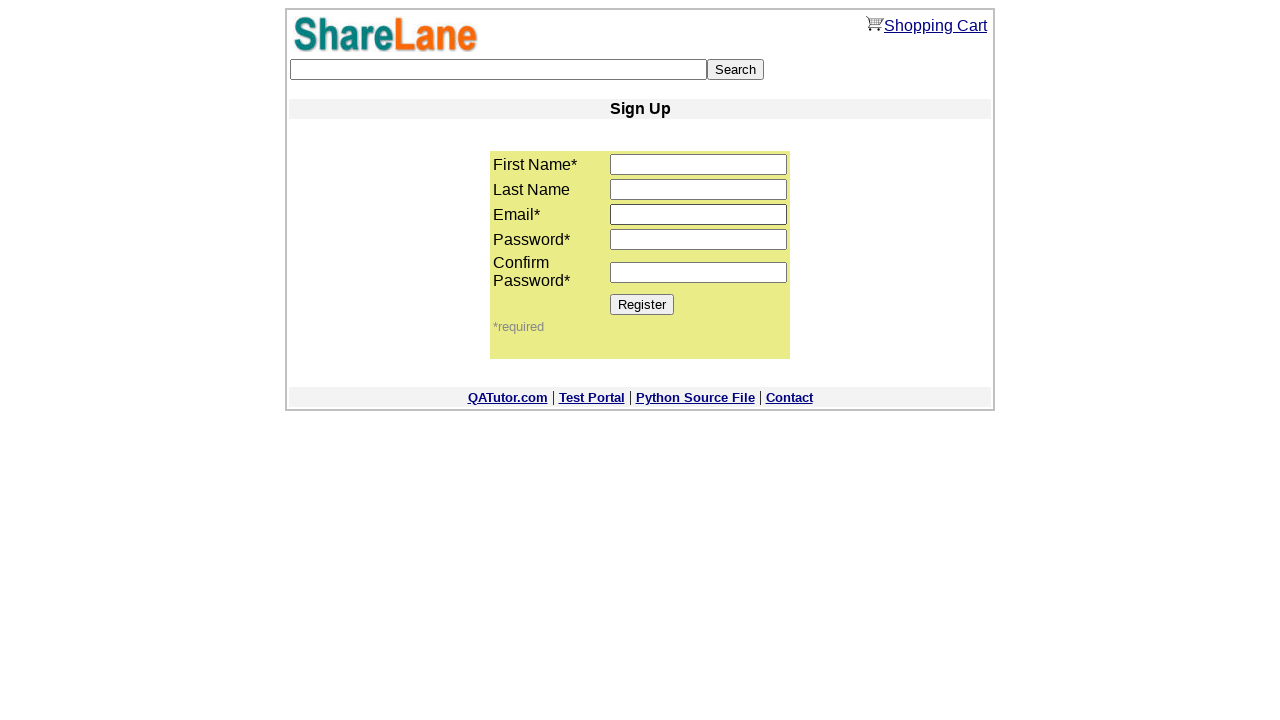

Register button is displayed
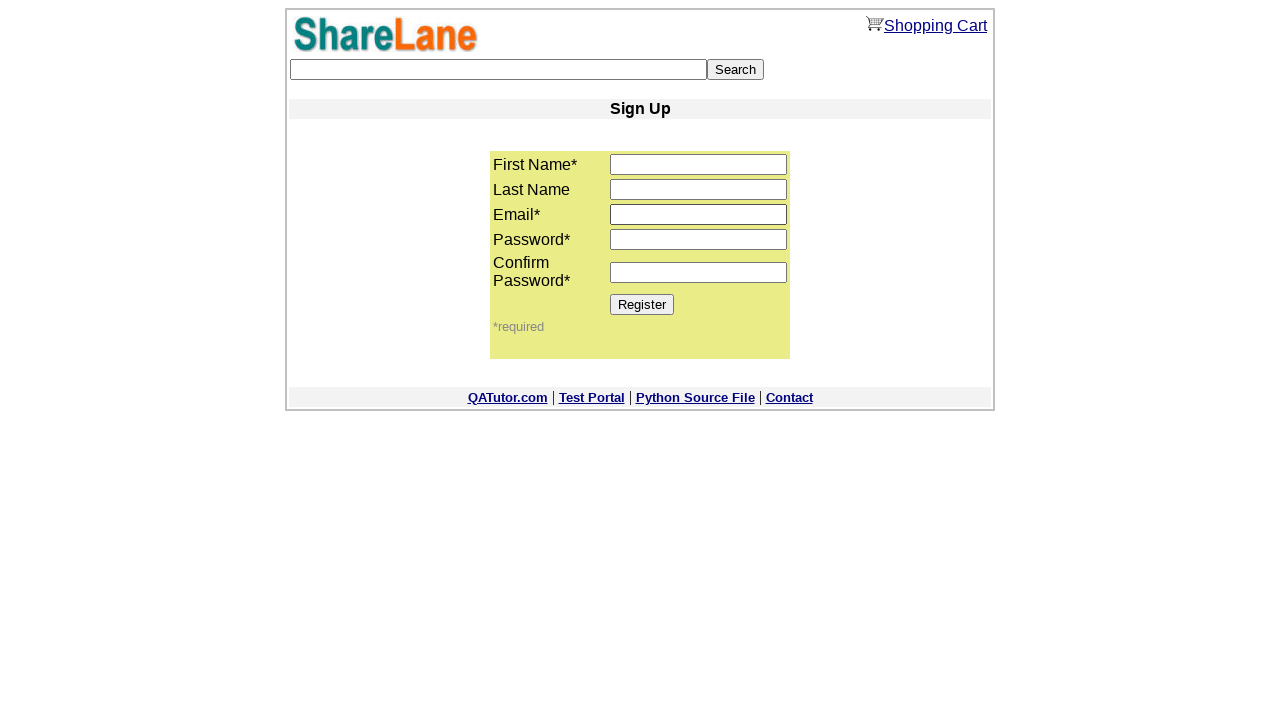

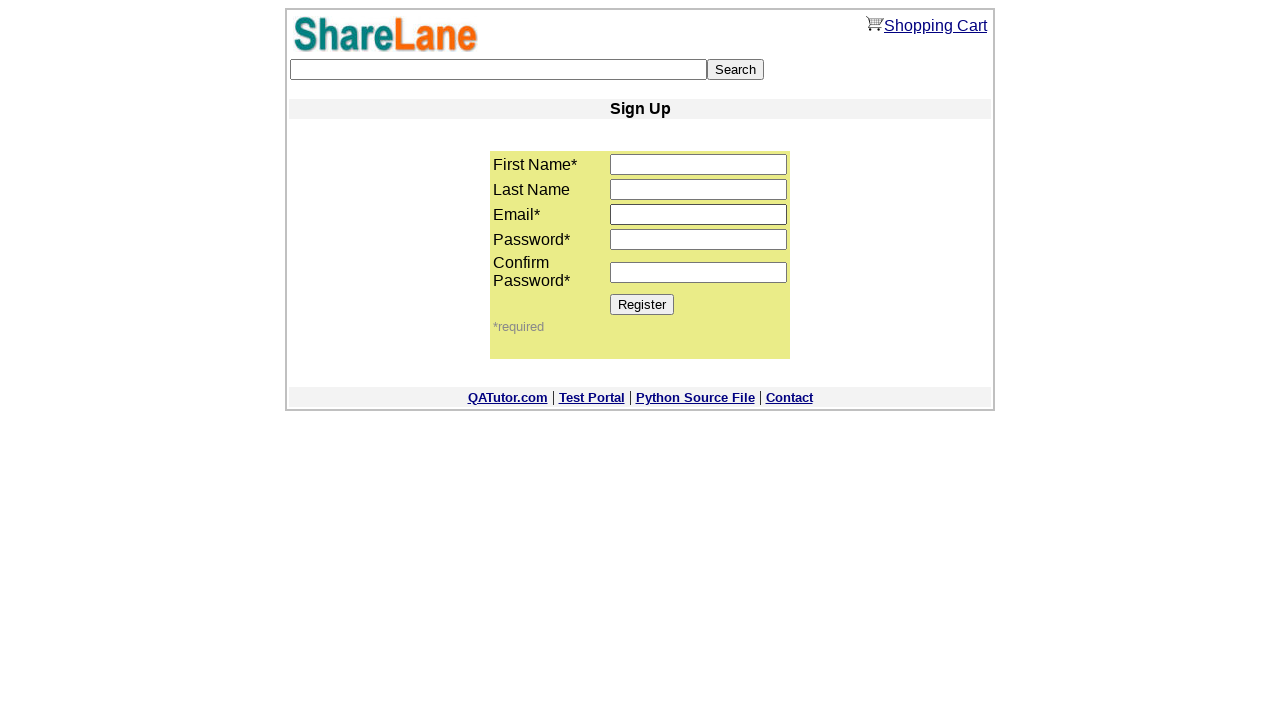